Tests the old-style HTML select dropdown menu by selecting options using different methods: by index, by visible text, and by value attribute.

Starting URL: https://demoqa.com/select-menu

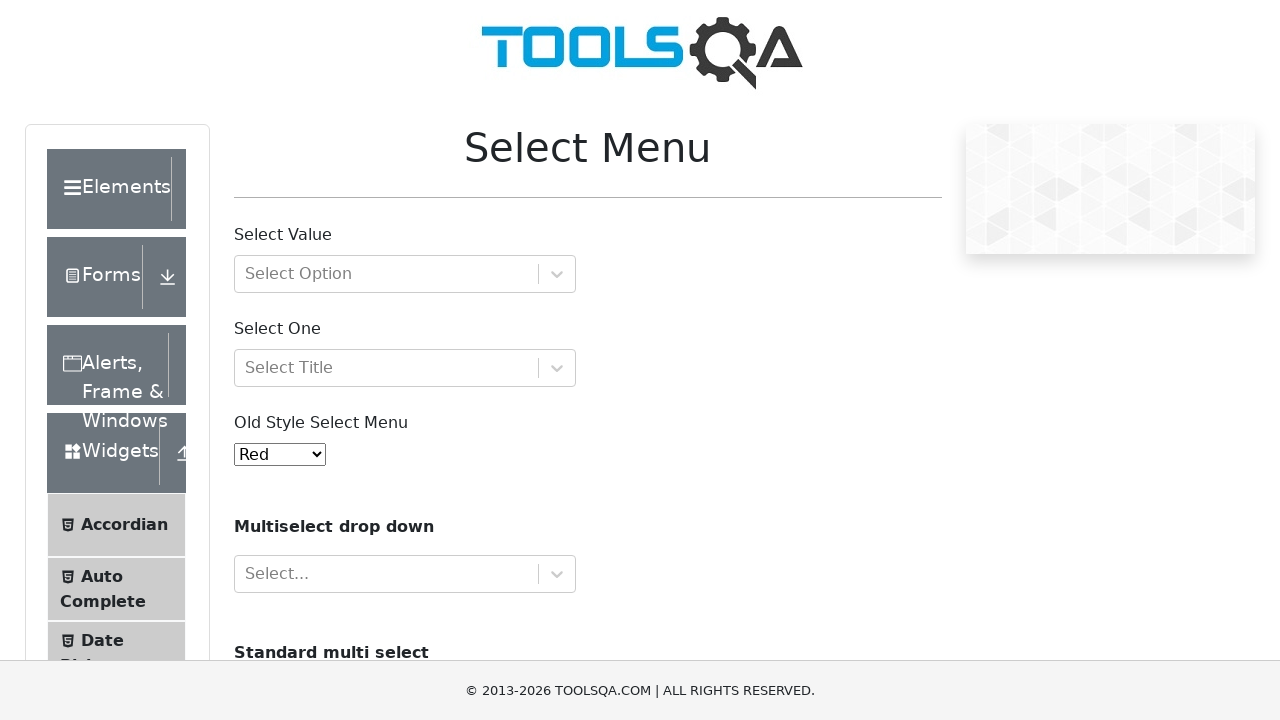

Old-style select menu element is visible
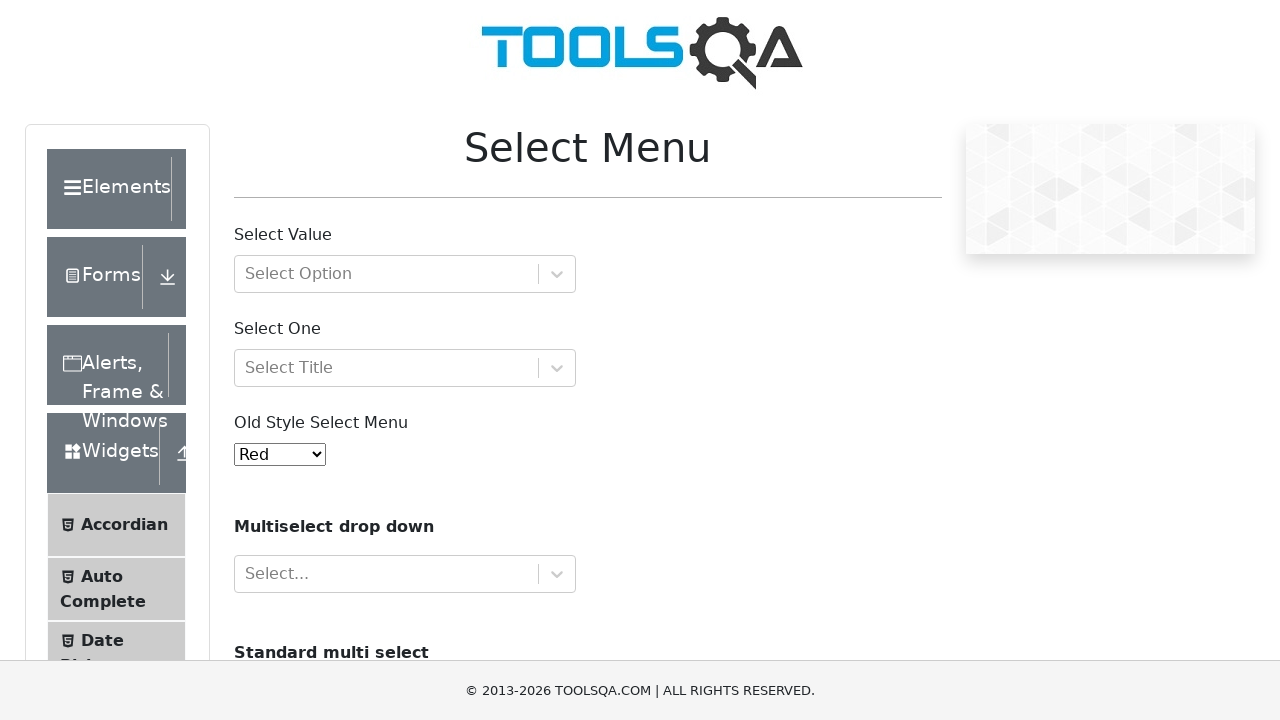

Selected 'Purple' option using index 4 on #oldSelectMenu
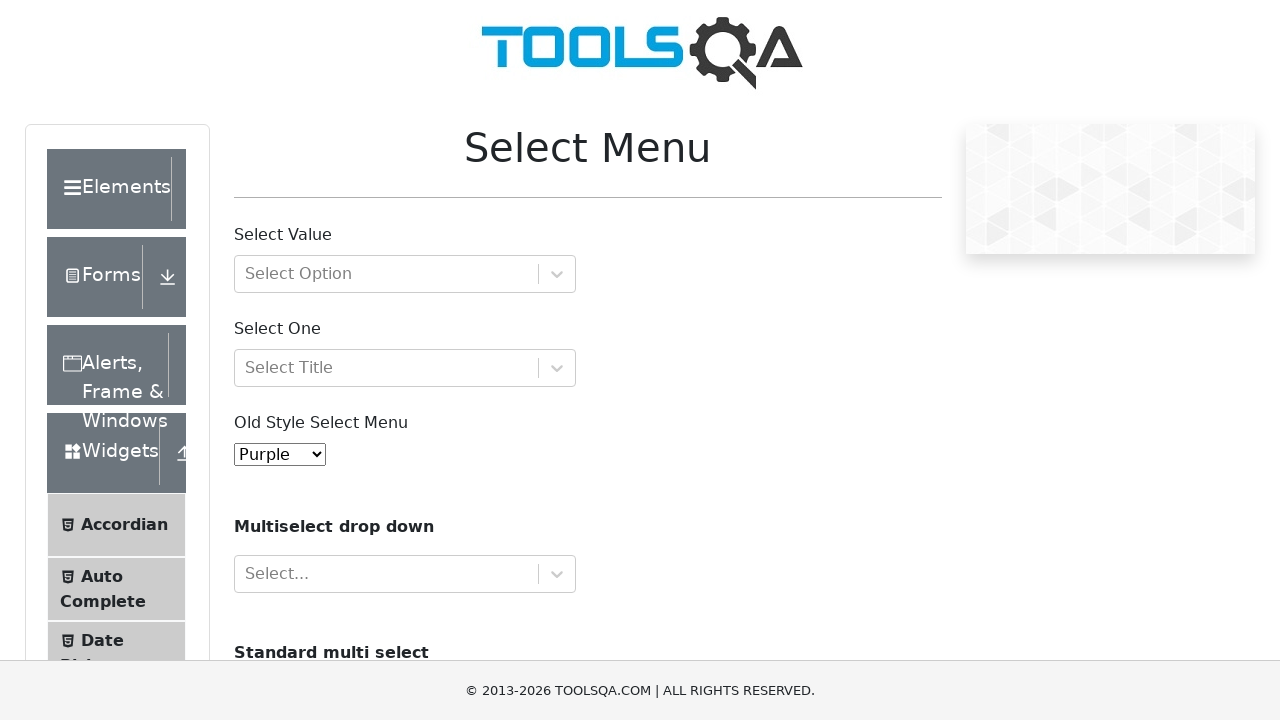

Selected 'Magenta' option using visible text label on #oldSelectMenu
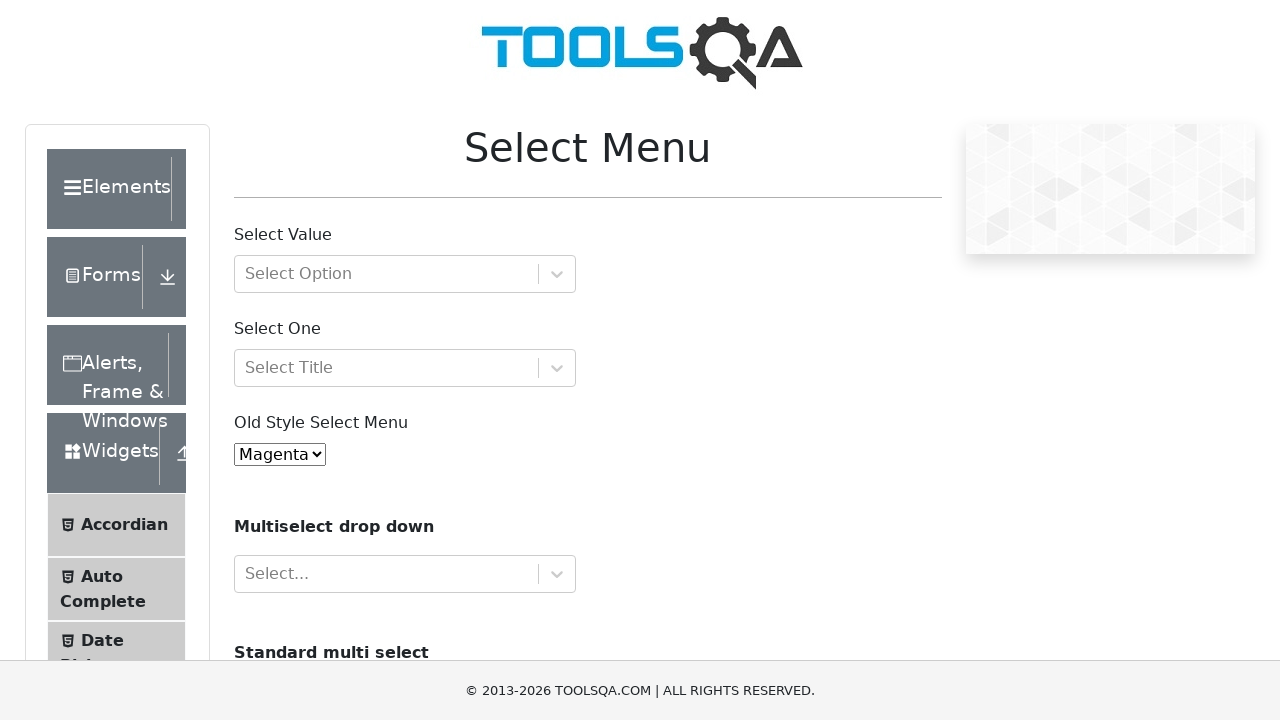

Selected 'Indigo' option using value attribute '5' on #oldSelectMenu
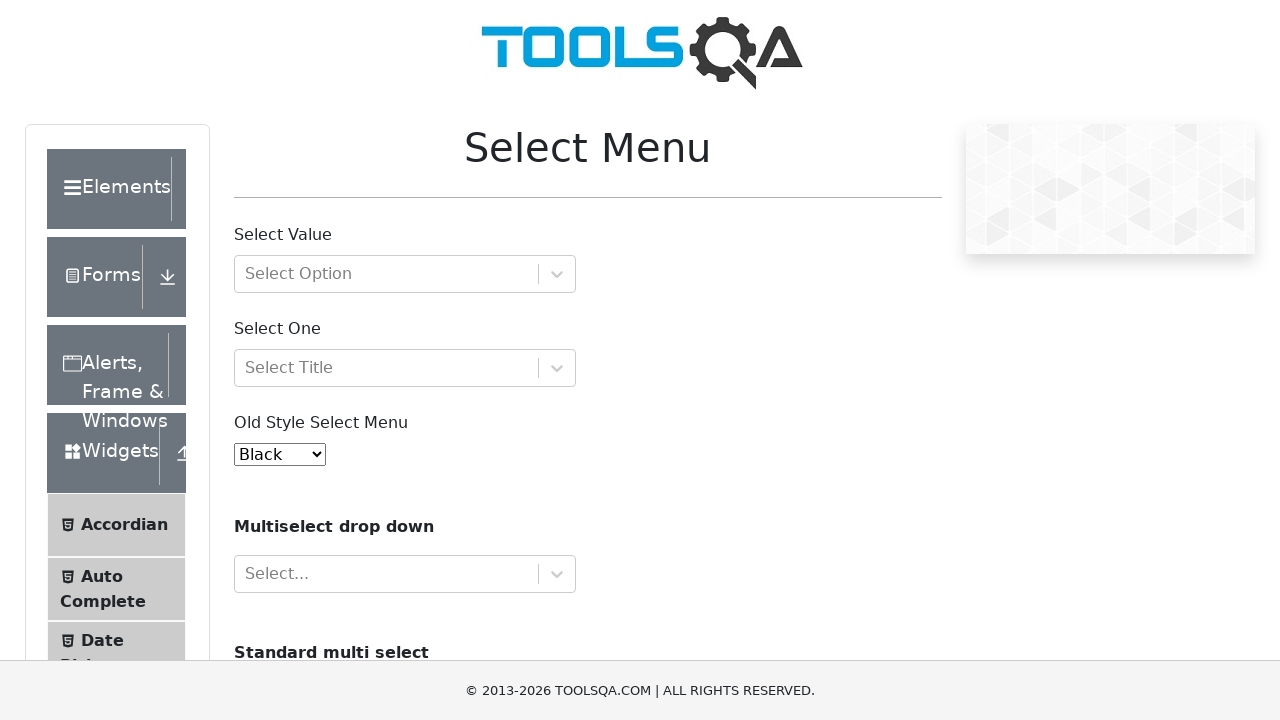

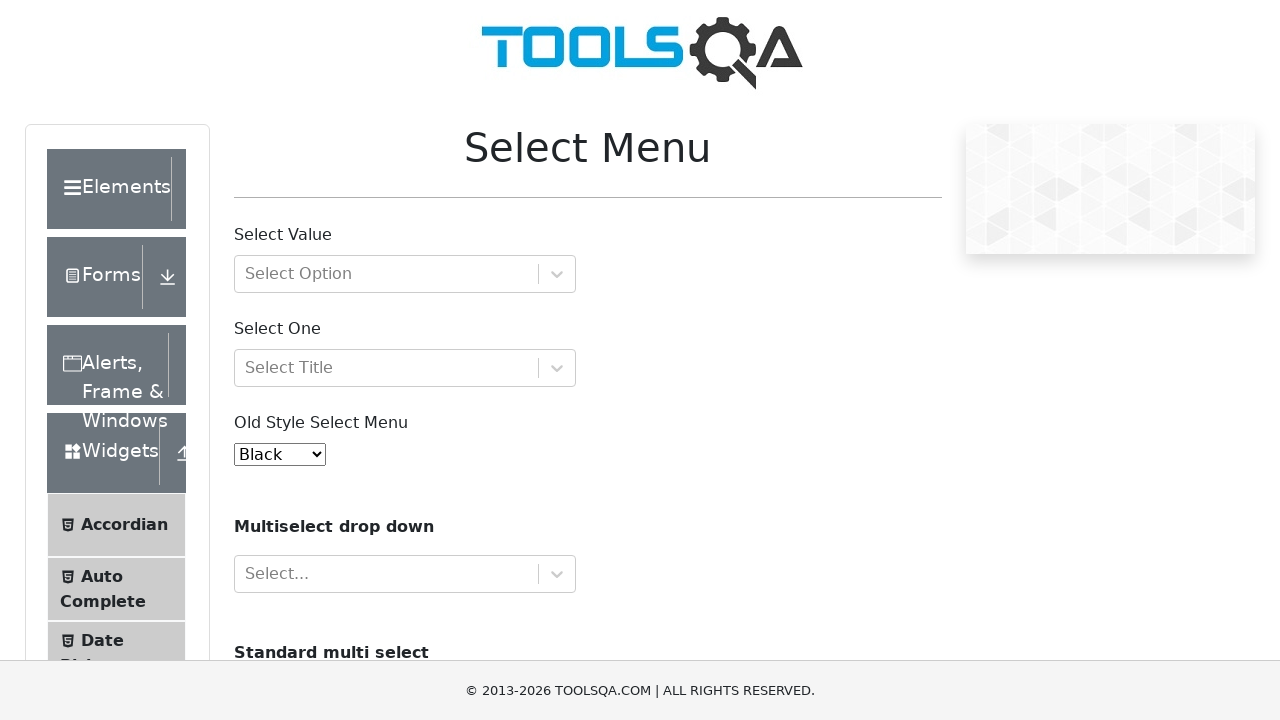